Tests drag and drop functionality within an iframe on the jQuery UI droppable demo page by dragging a source element onto a target drop zone.

Starting URL: https://jqueryui.com/droppable/

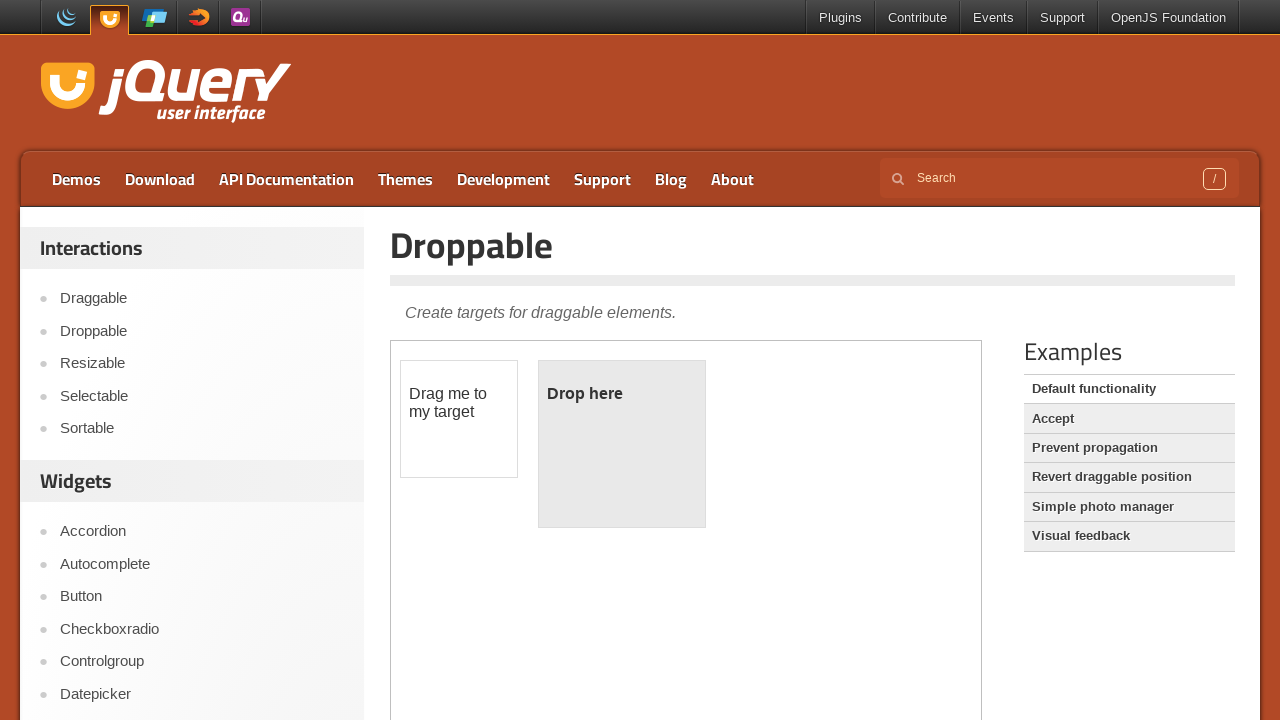

Located the demo iframe on the jQuery UI droppable page
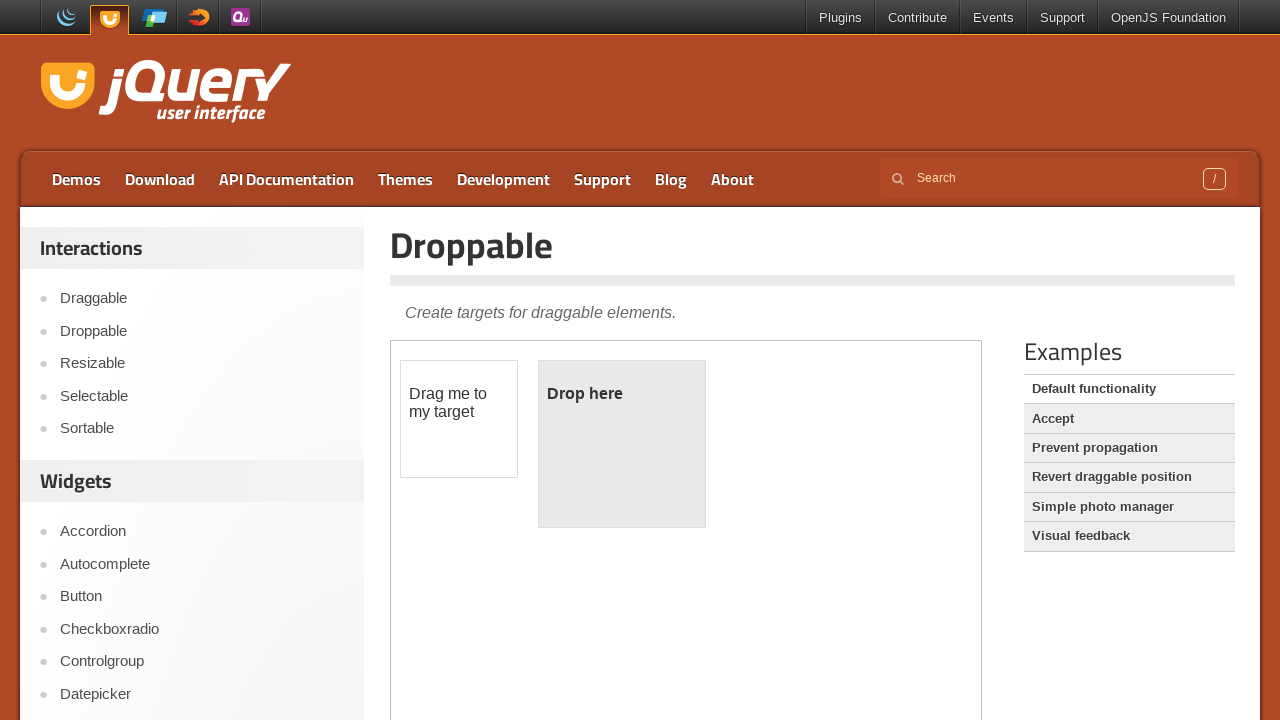

Located the draggable source element within the iframe
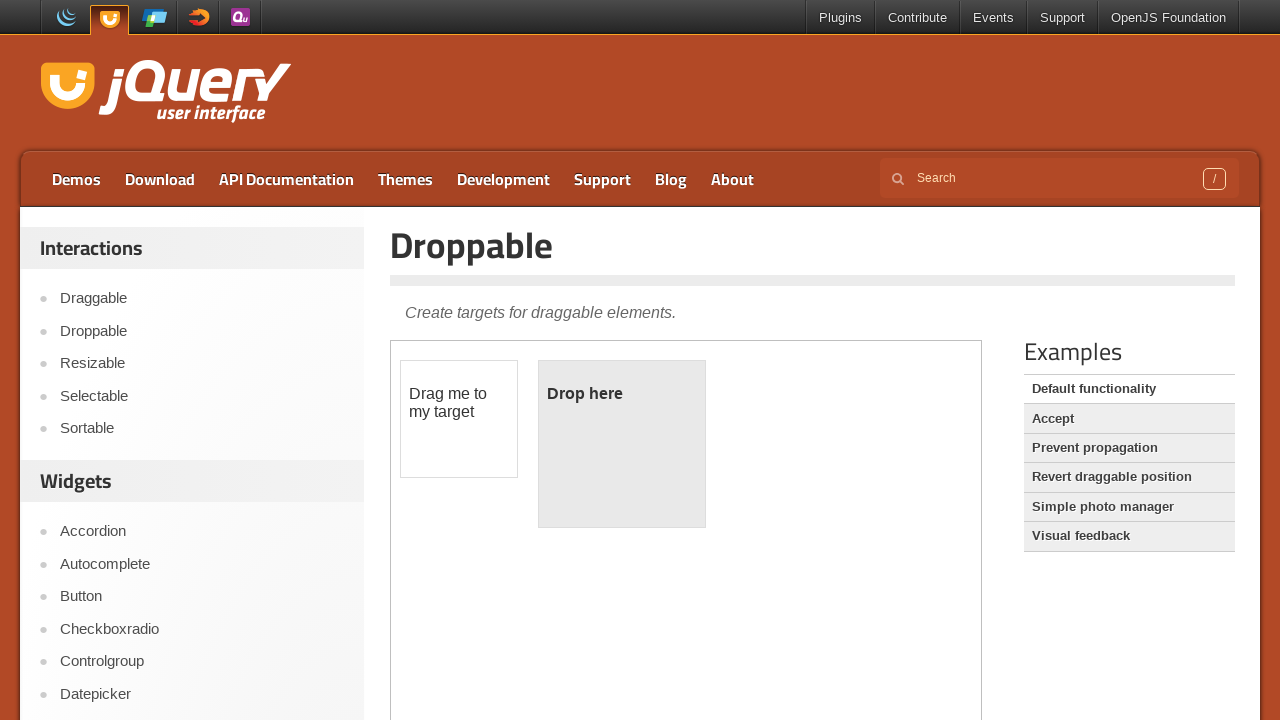

Located the droppable target element within the iframe
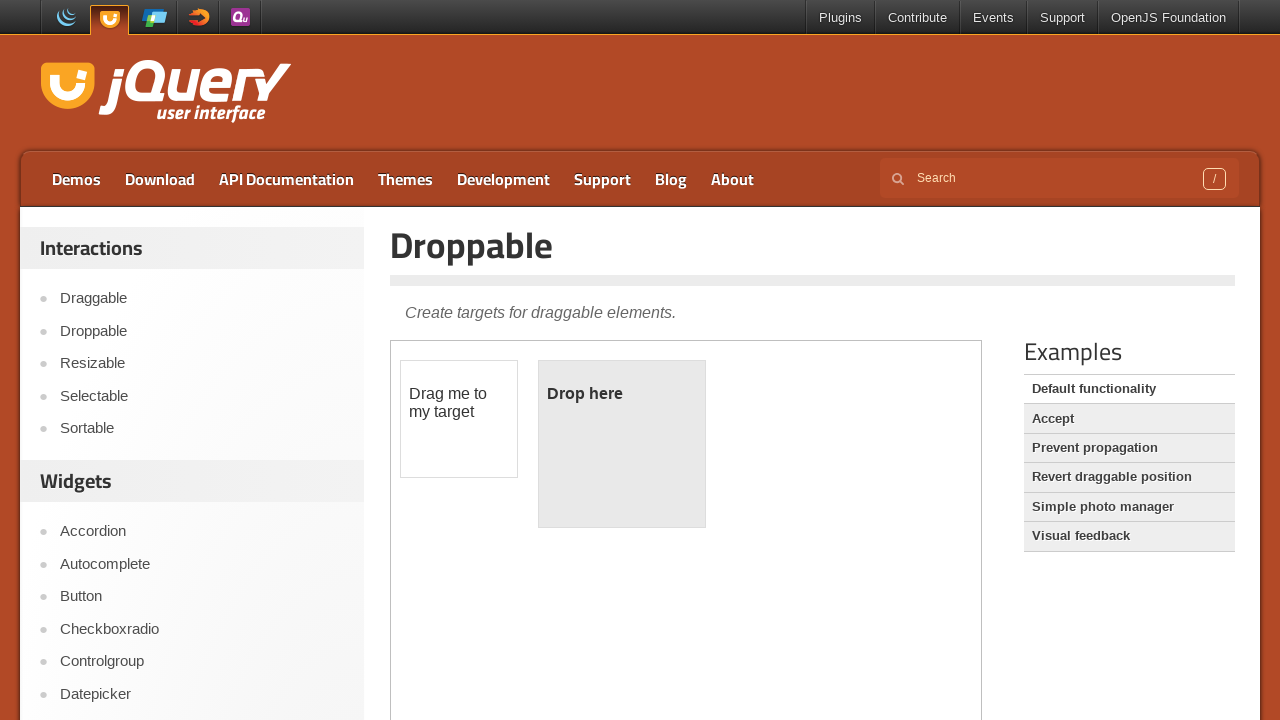

Dragged the source element onto the target drop zone at (622, 444)
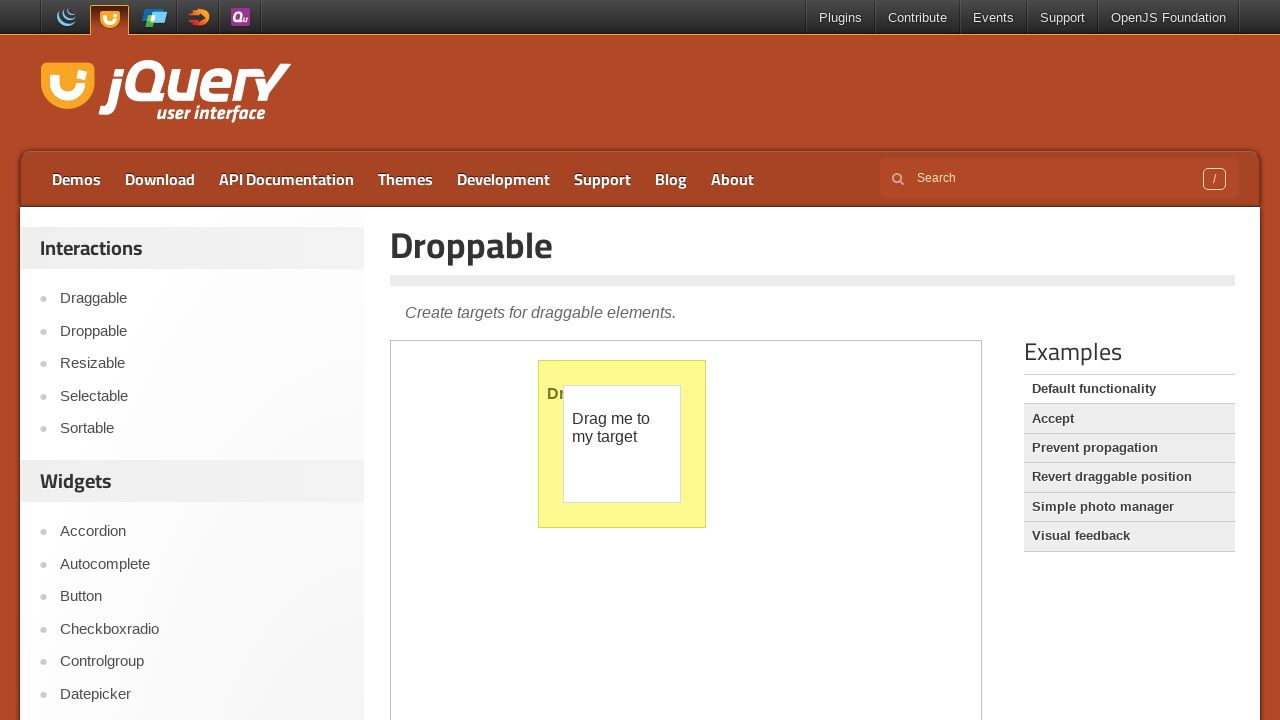

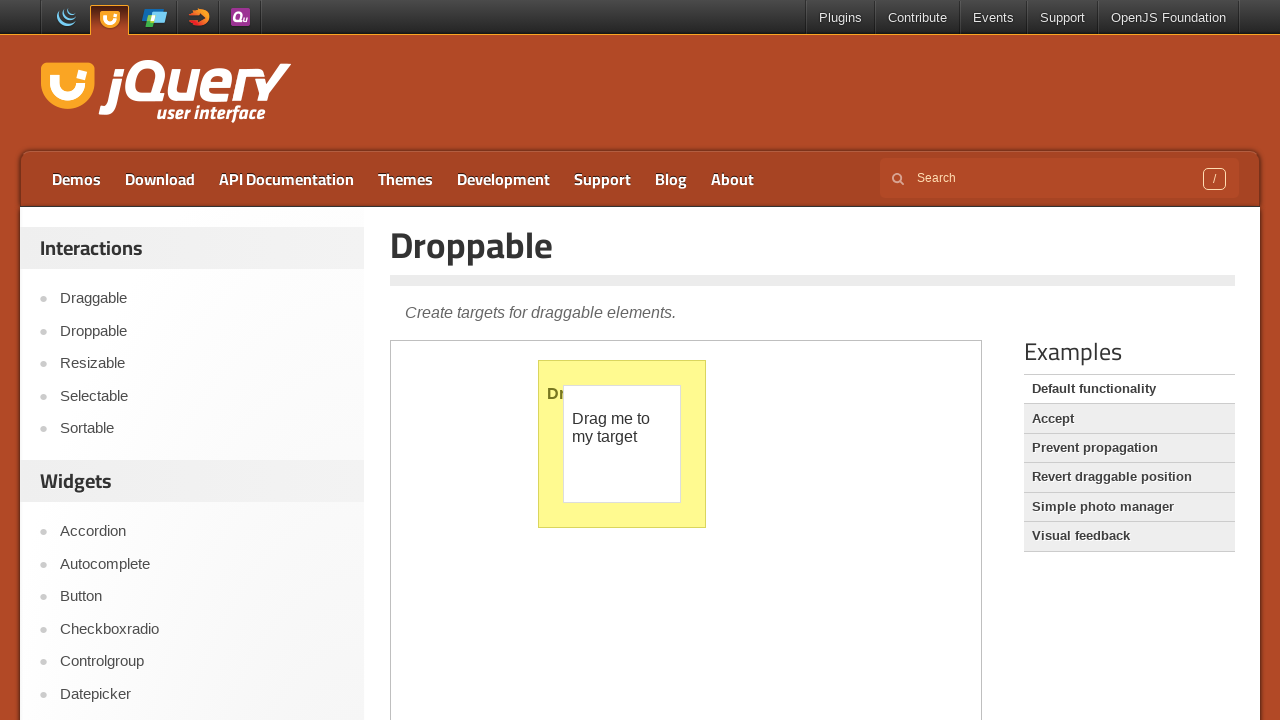